Navigates to Intelligence X search page to look up information about a domain

Starting URL: https://intelx.io/?s=example.com

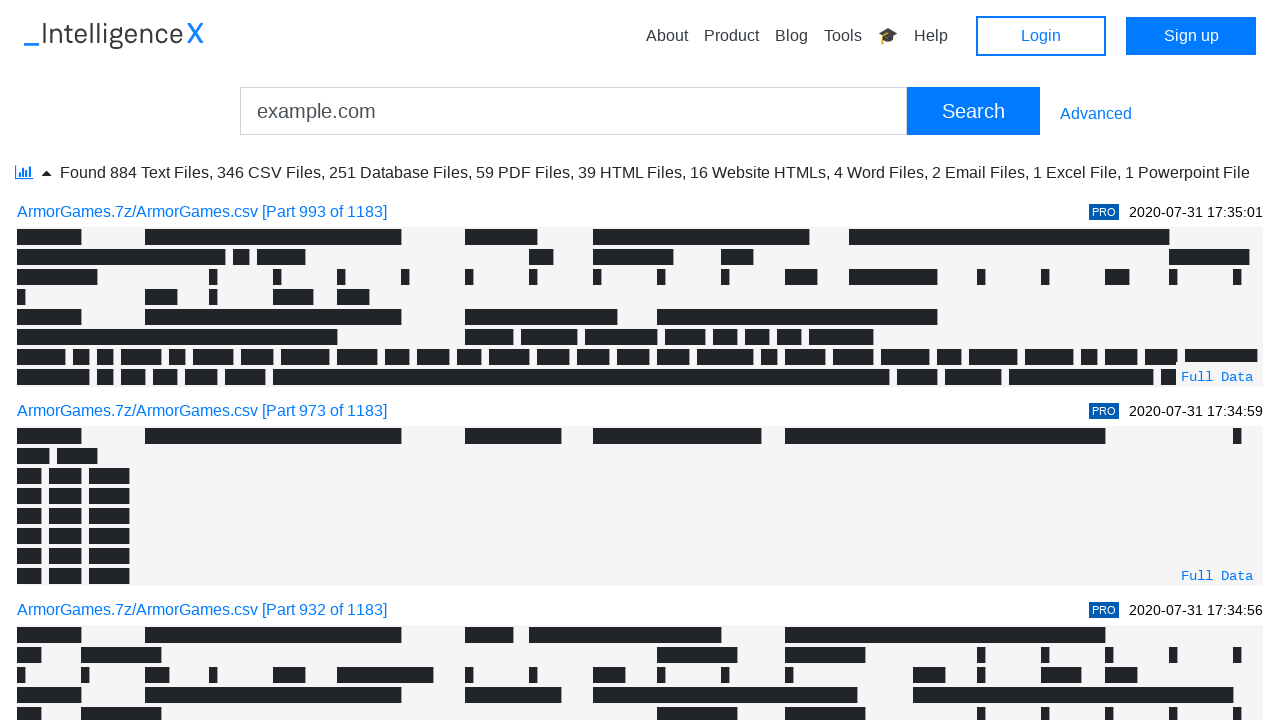

Waited for page to load completely (networkidle)
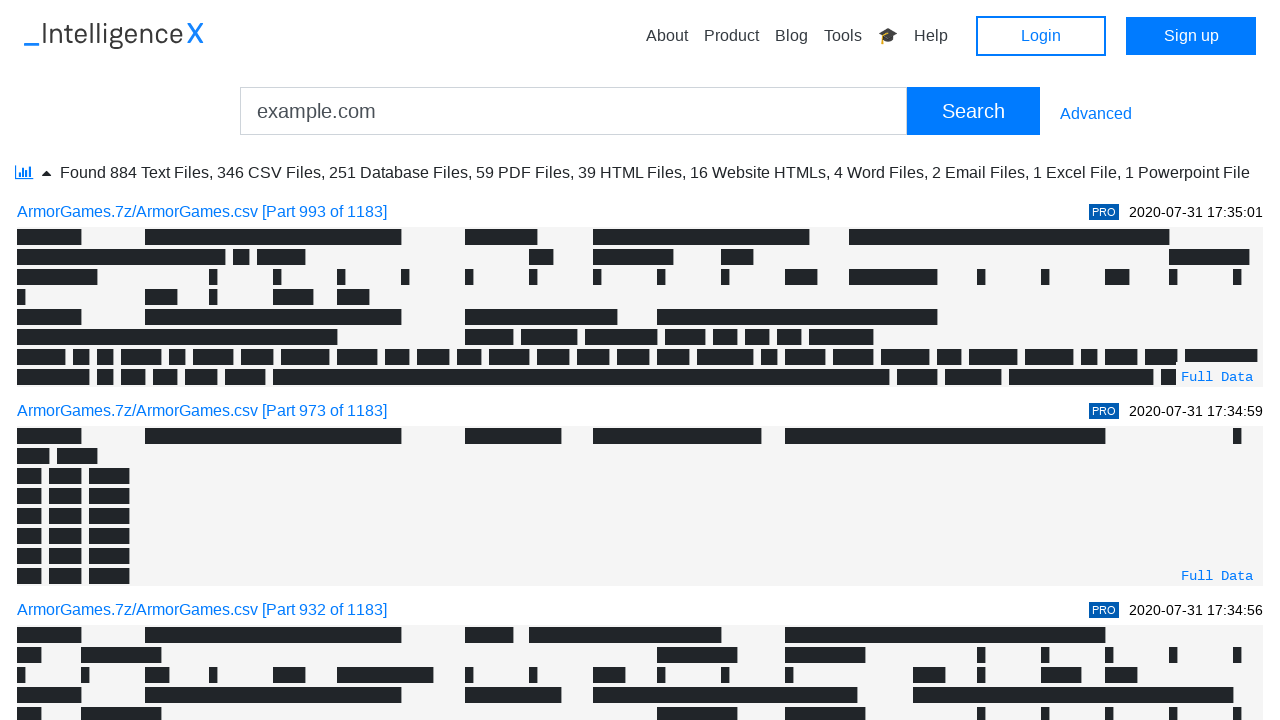

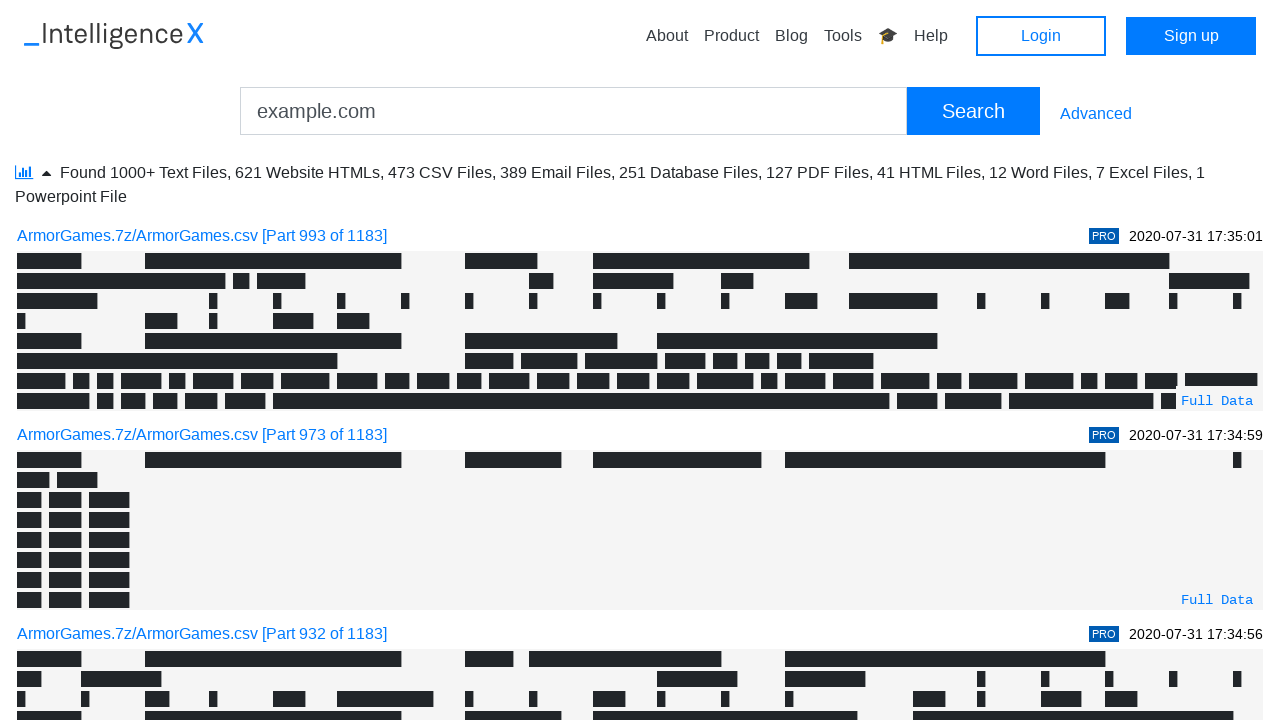